Navigates to Lulu and Georgia website and verifies the page loads by checking the title

Starting URL: https://luluandgeorgia.com

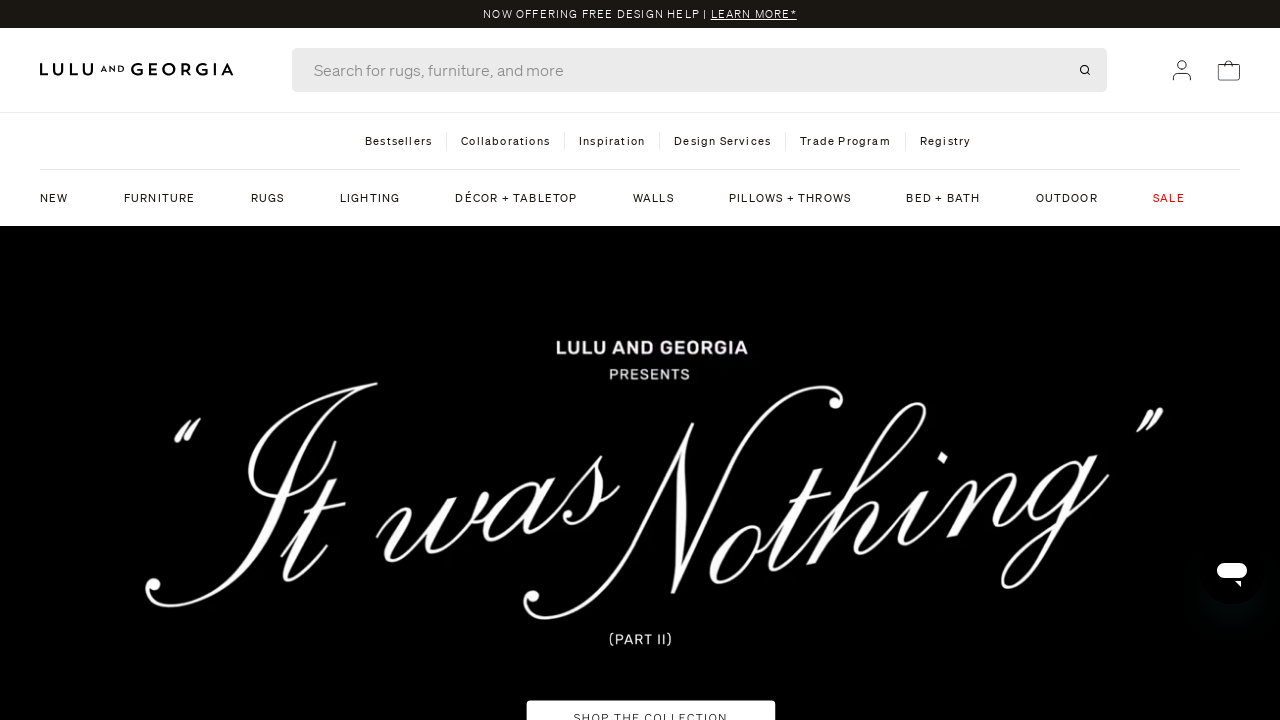

Waited for page to reach domcontentloaded state
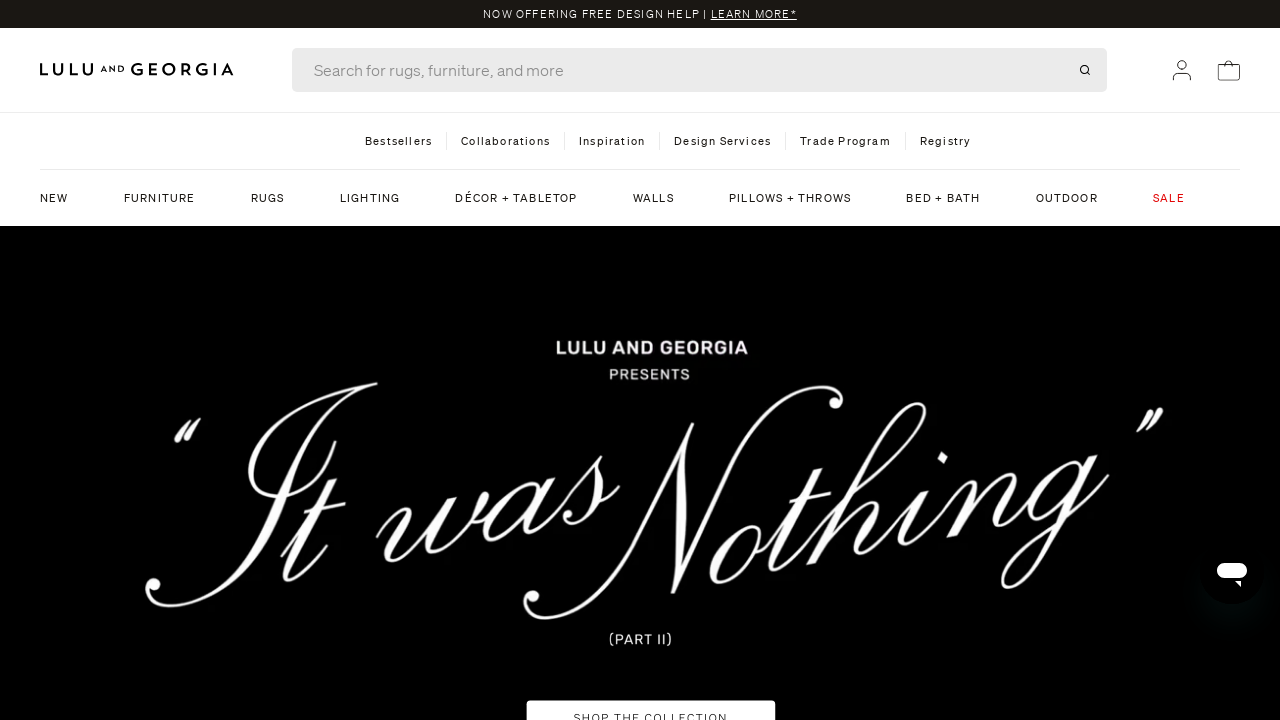

Retrieved page title
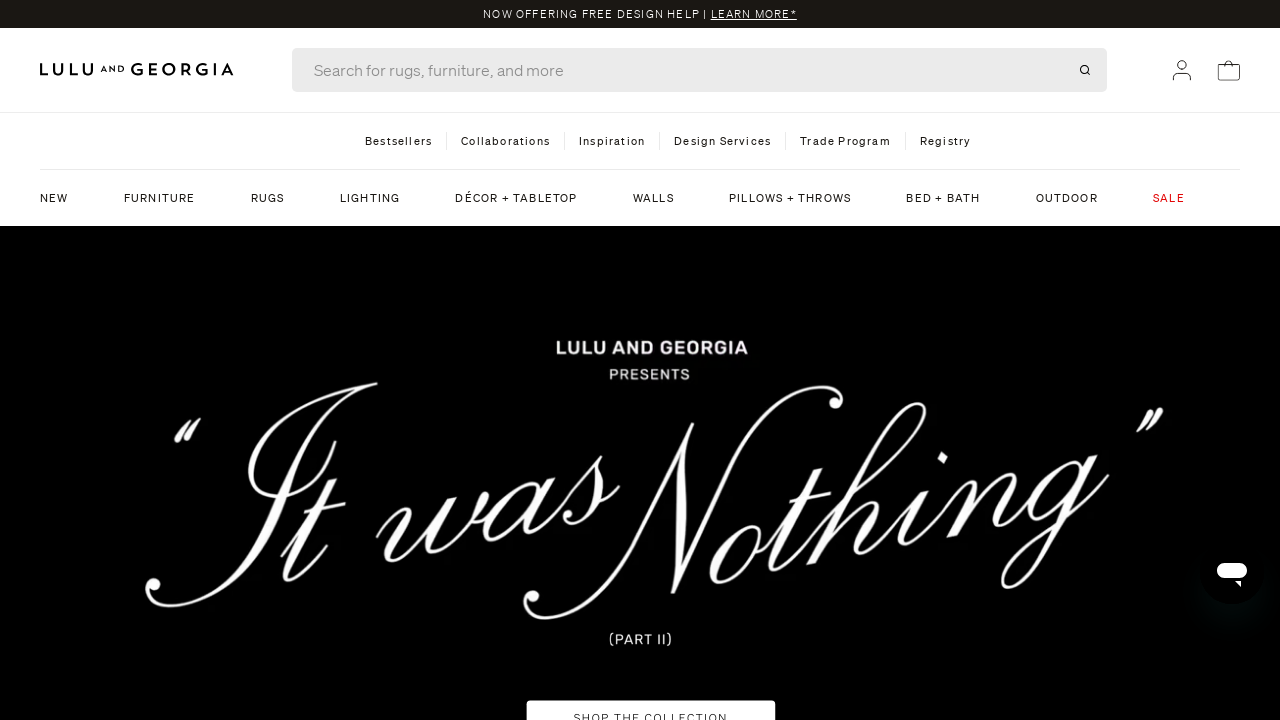

Verified page title is not empty
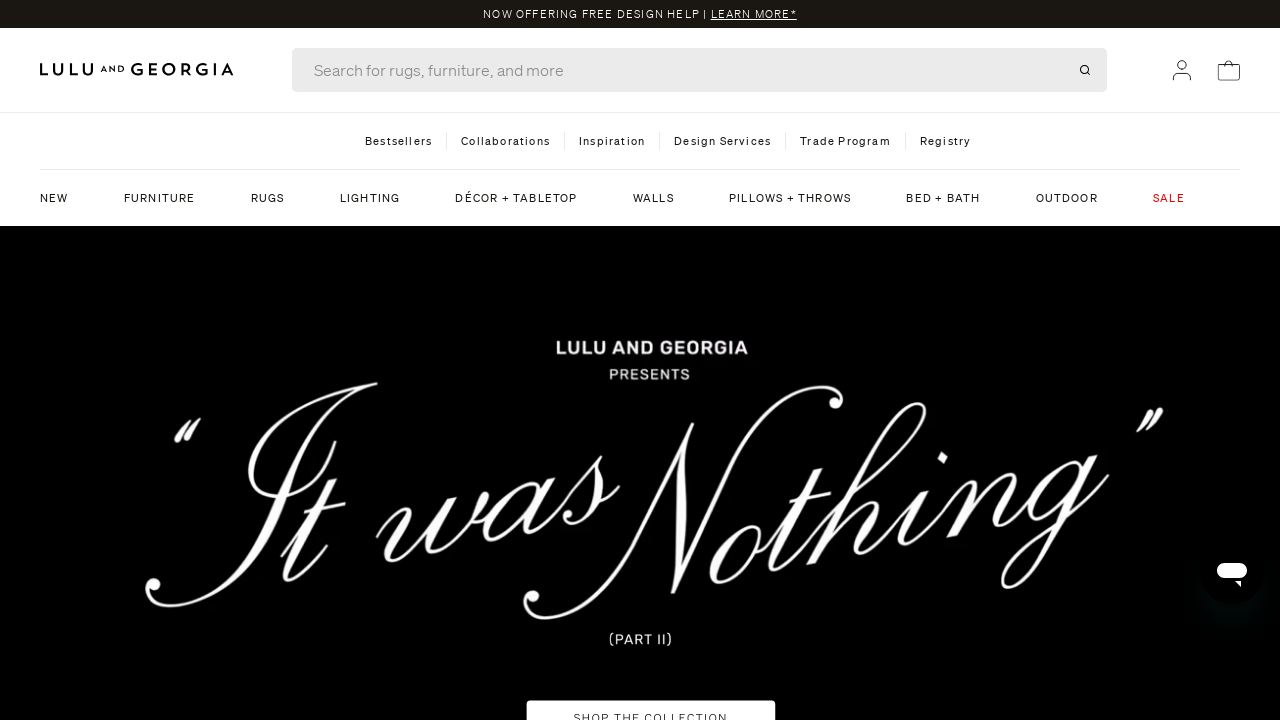

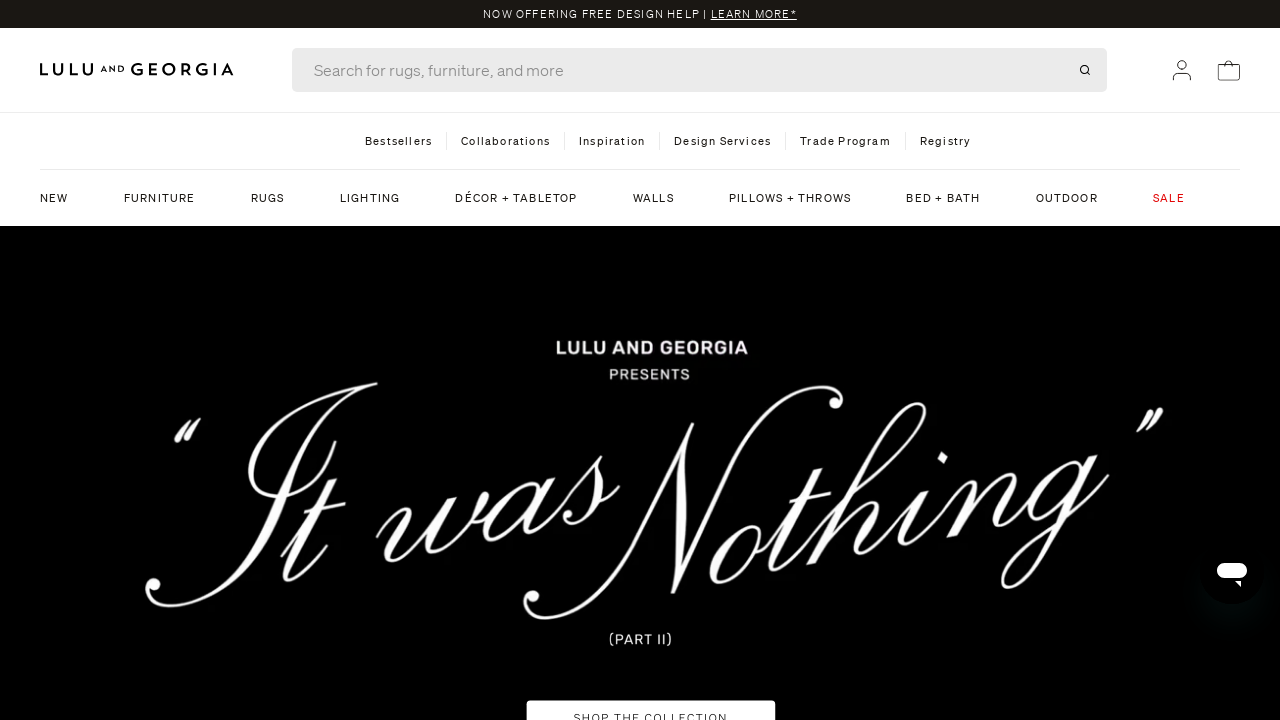